Tests filling a comment text area with the text "I love this!"

Starting URL: https://cbarnc.github.io/Group3-repo-projects/

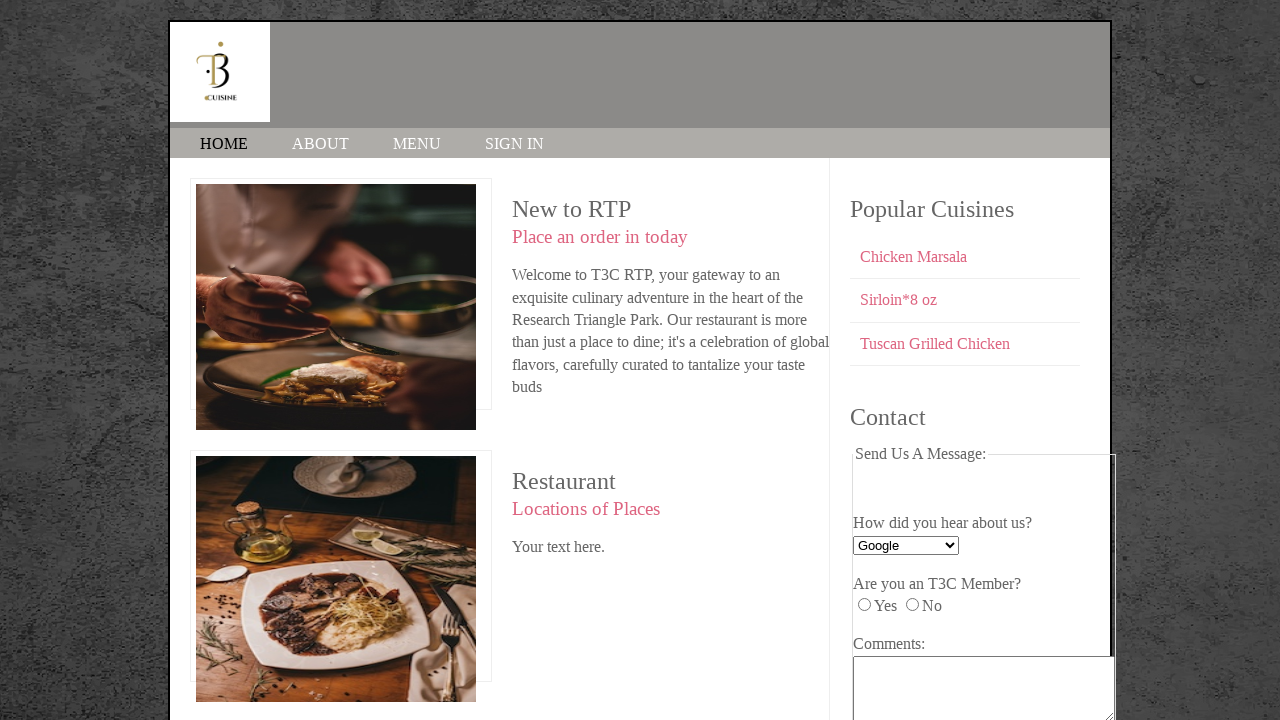

Filled comment text area with 'I love this!' on textarea
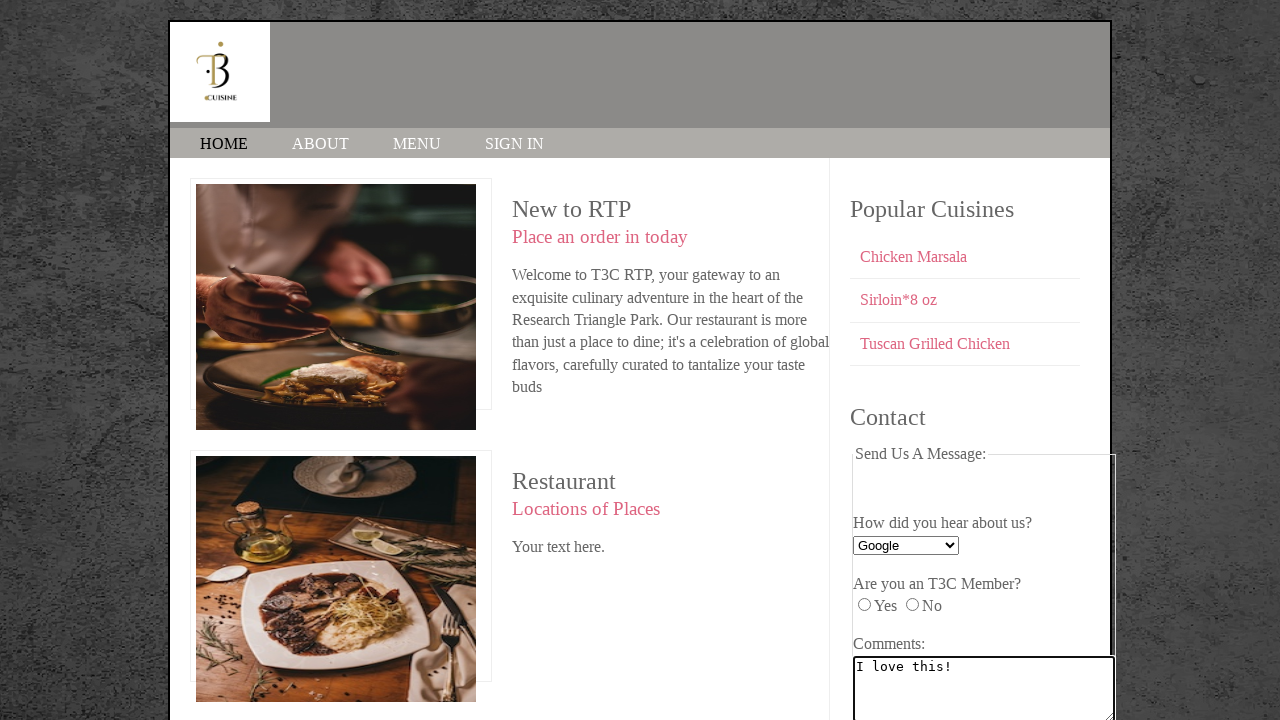

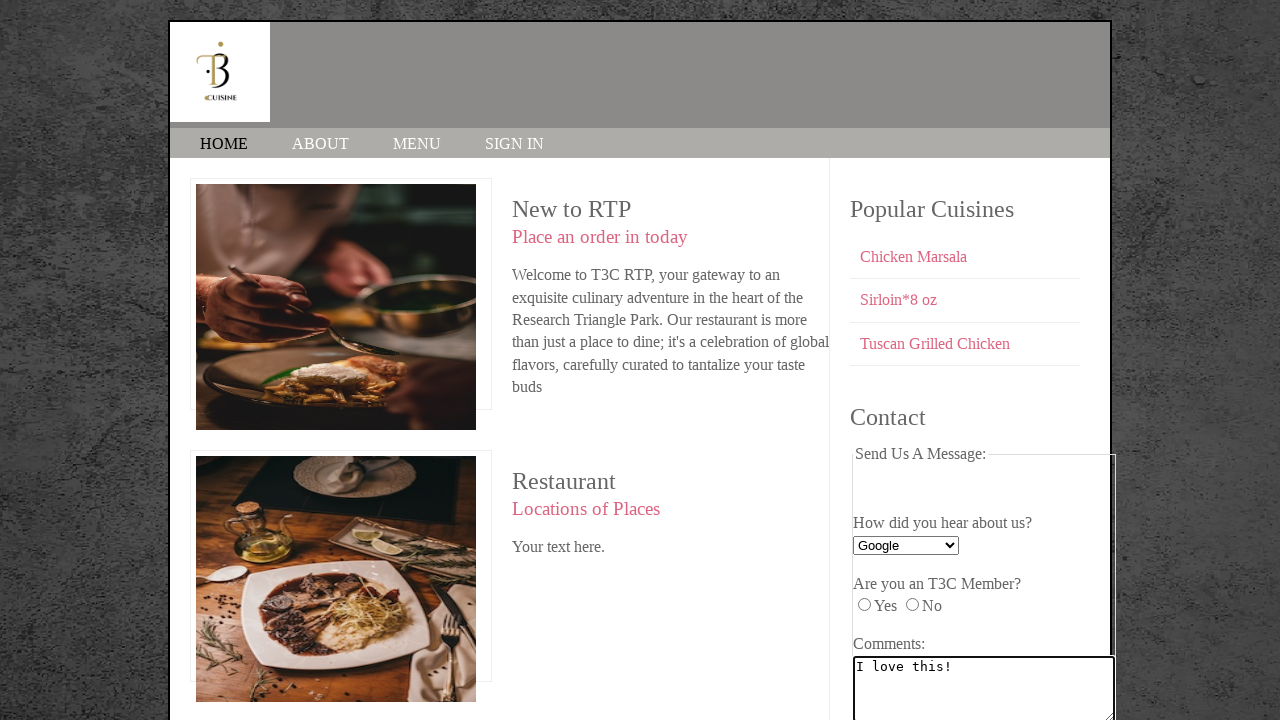